Simple navigation test that visits two websites in sequence - first sahilrajput.com and then blog.sahilrajput.com

Starting URL: https://sahilrajput.com

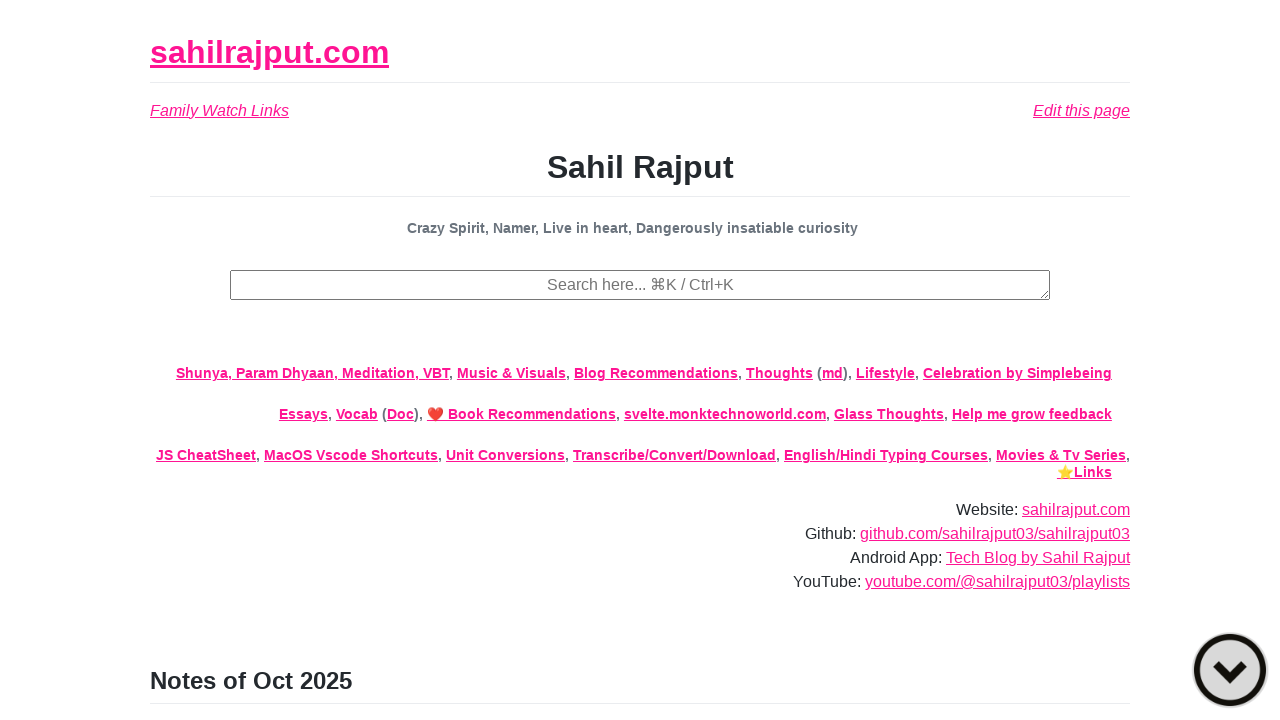

Navigated to blog.sahilrajput.com
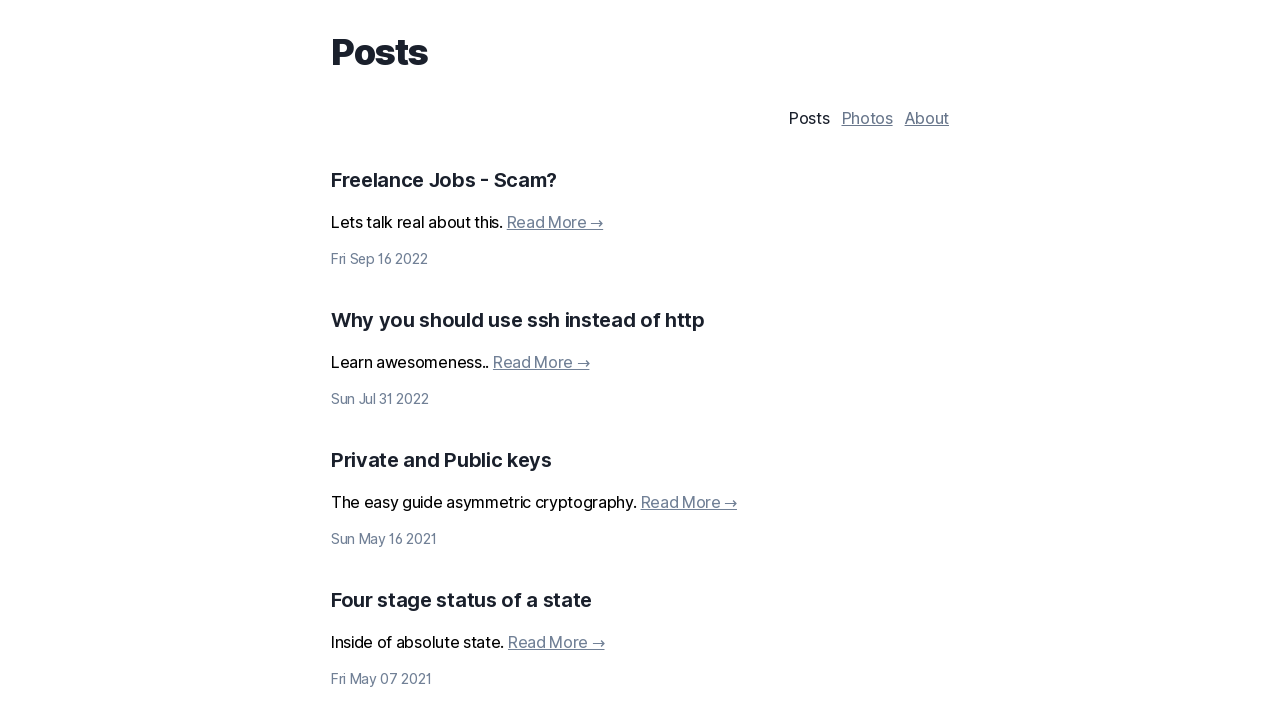

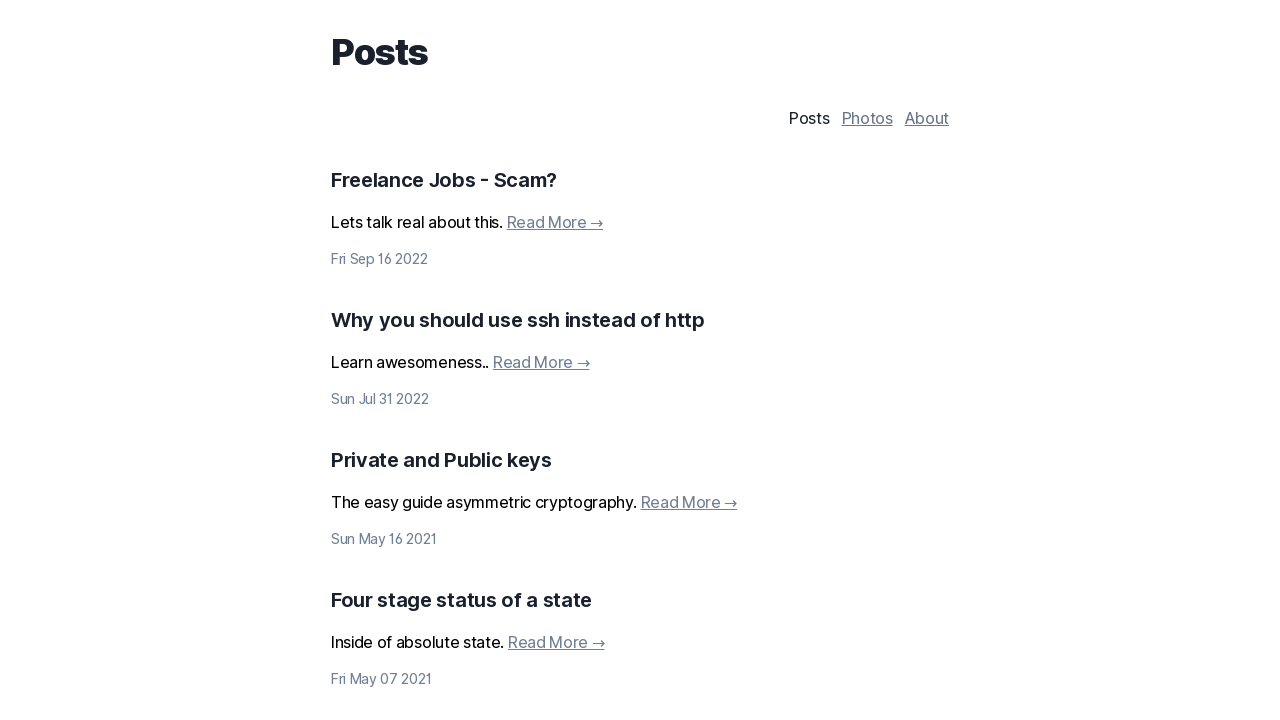